Tests dynamic dropdown selection by clicking on origin station dropdown, selecting Kolkata as origin, and selecting Patna as destination from cascading dropdowns on a flight booking practice page.

Starting URL: https://rahulshettyacademy.com/dropdownsPractise/

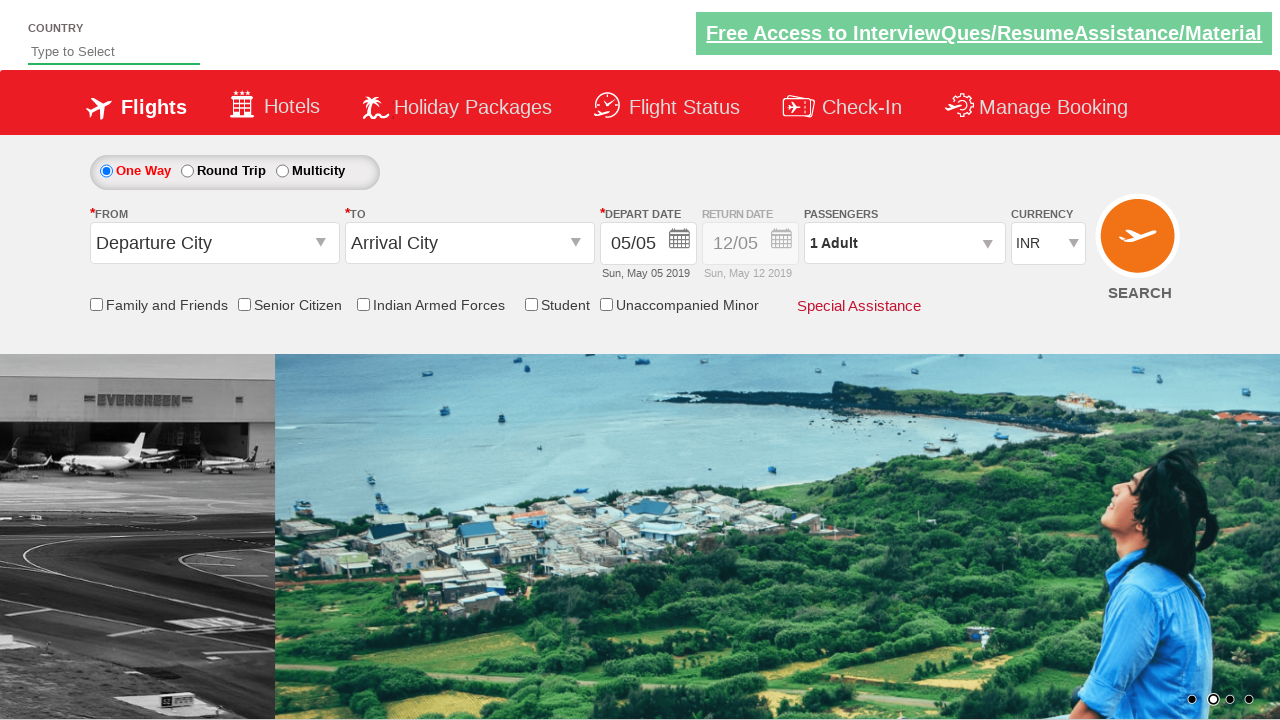

Clicked on origin station dropdown to open it at (214, 243) on #ctl00_mainContent_ddl_originStation1_CTXT
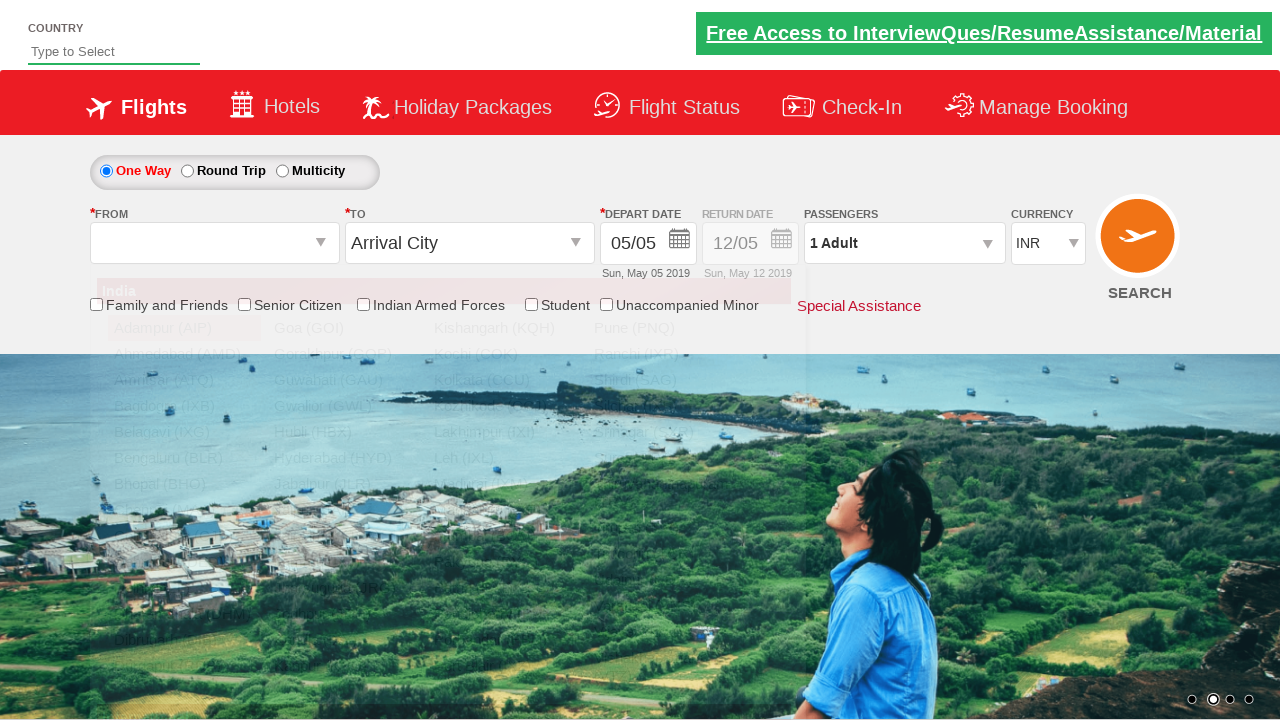

Selected Kolkata (CCU) as origin station at (504, 380) on xpath=//a[contains(text(),' Kolkata (CCU)')]
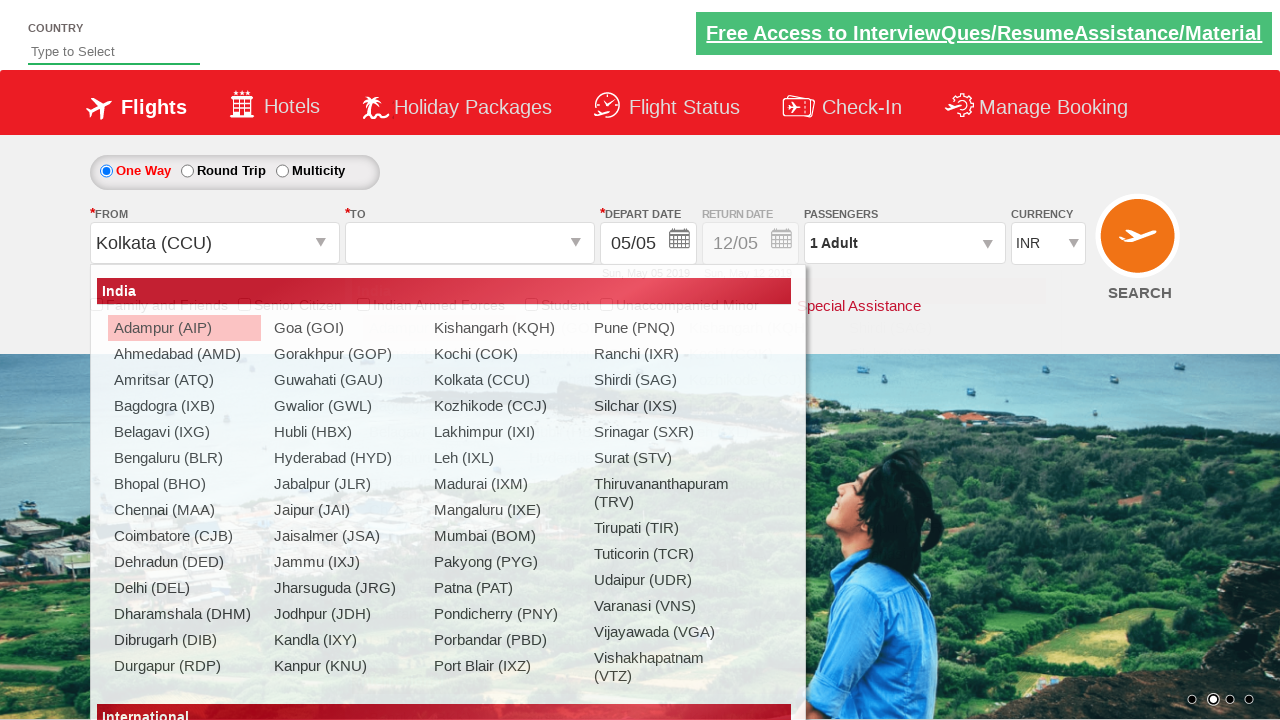

Destination dropdown loaded and Patna option is available
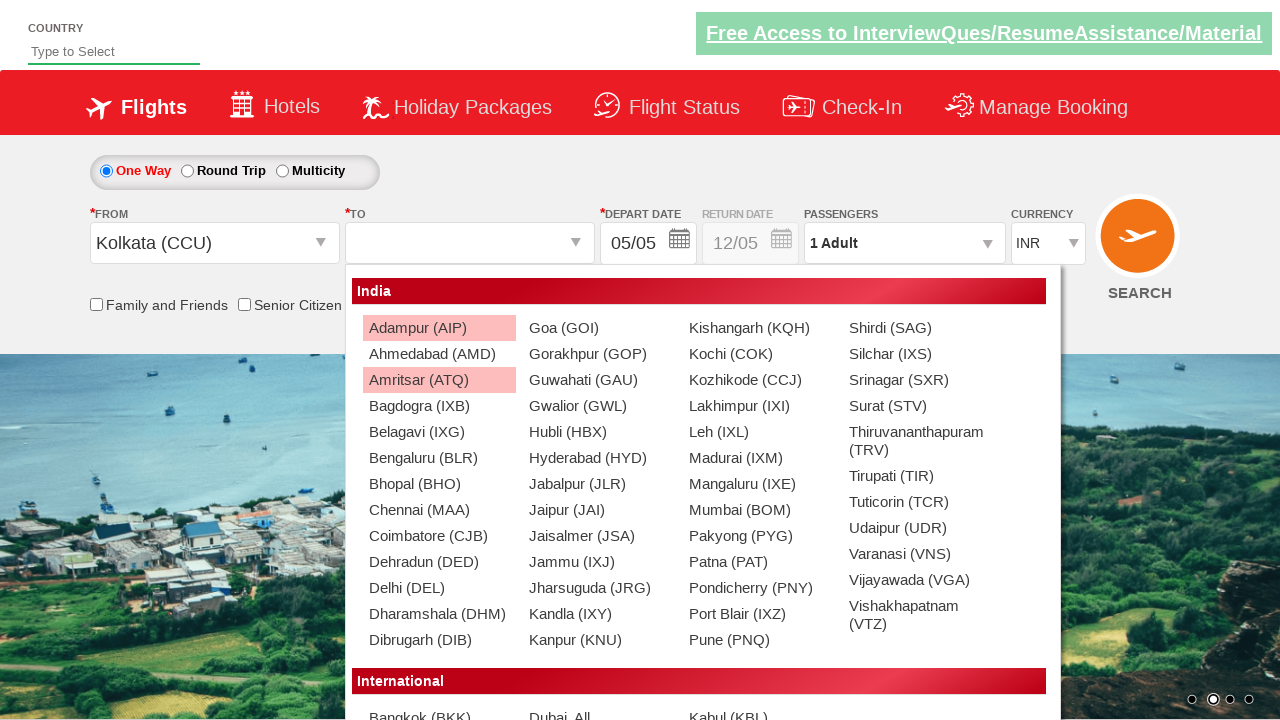

Selected Patna (PAT) as destination station at (759, 562) on xpath=//div[@id='glsctl00_mainContent_ddl_destinationStation1_CTNR']//a[contains
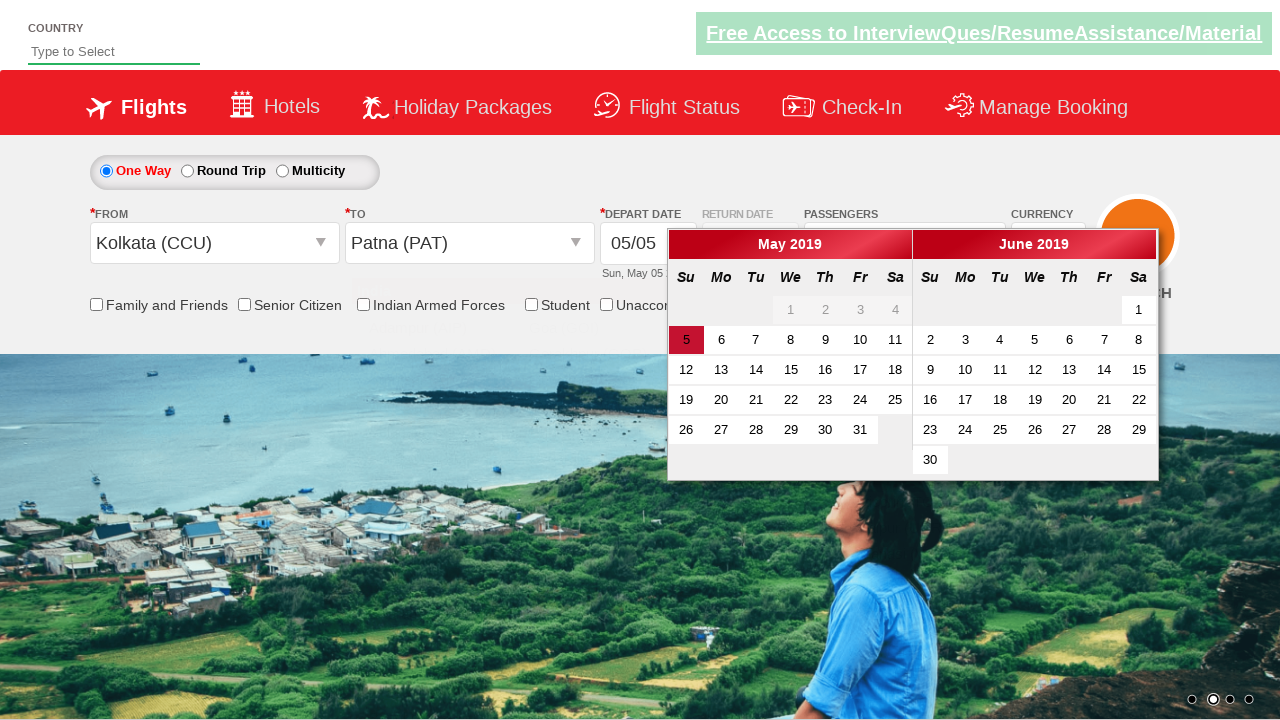

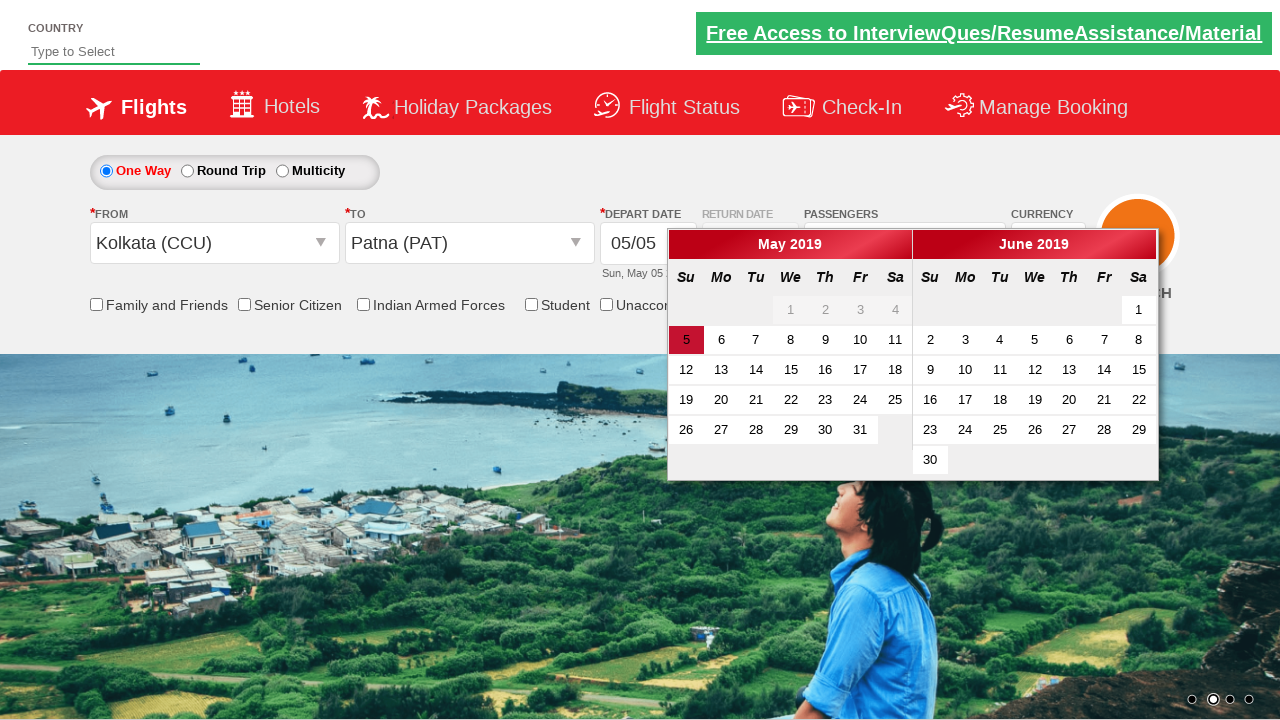